Tests home logo navigation by clicking the main logo

Starting URL: https://manobkantha.com.bd/

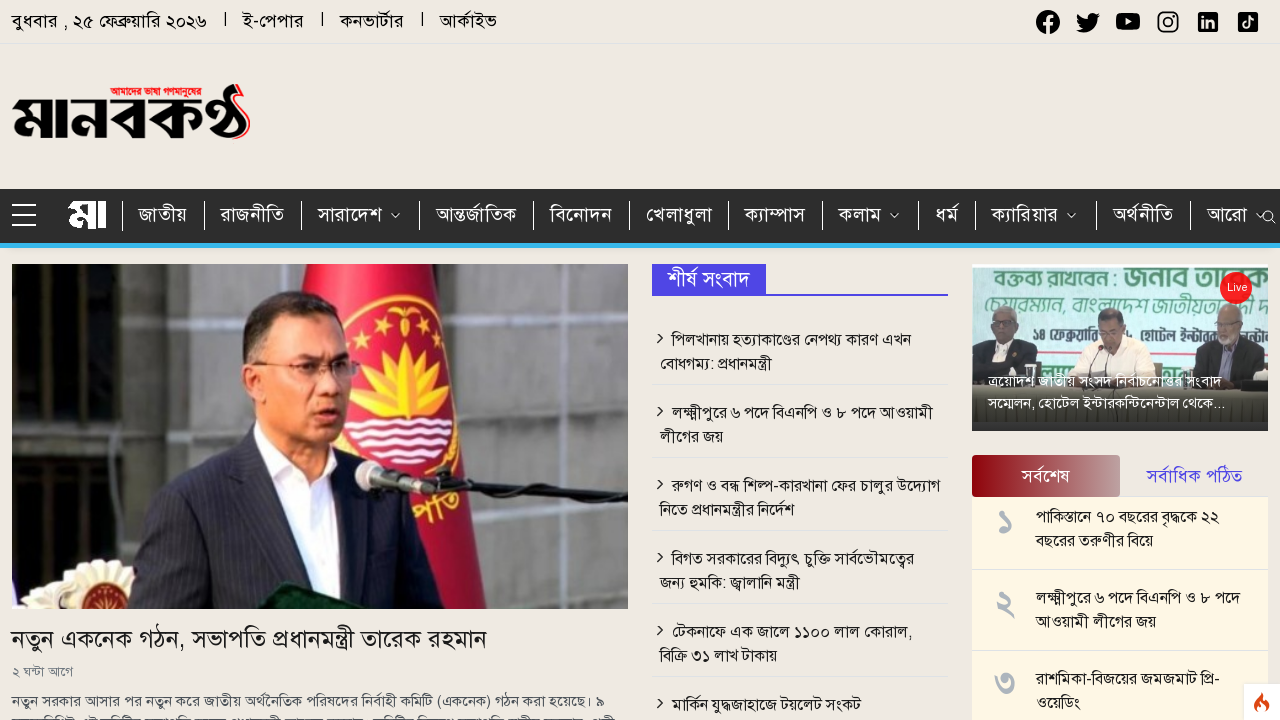

Navigated to home page at https://manobkantha.com.bd/
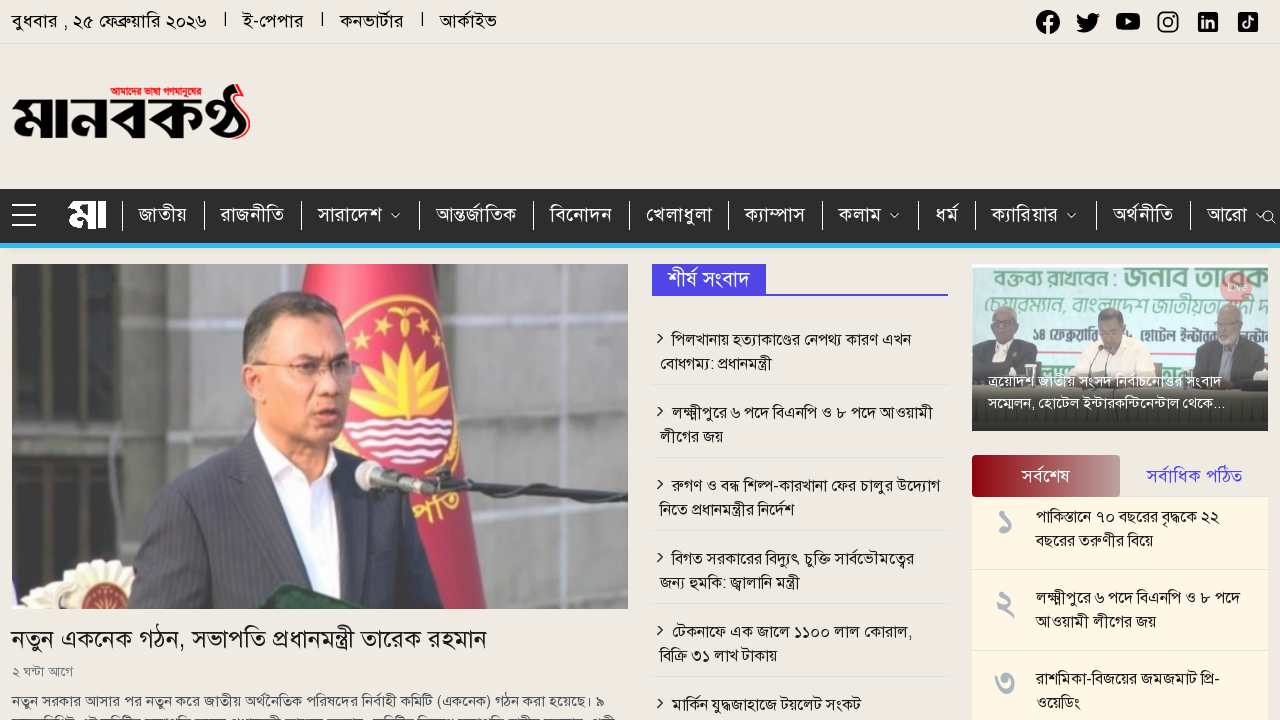

Clicked main logo to navigate home at (213, 117) on #main-logo
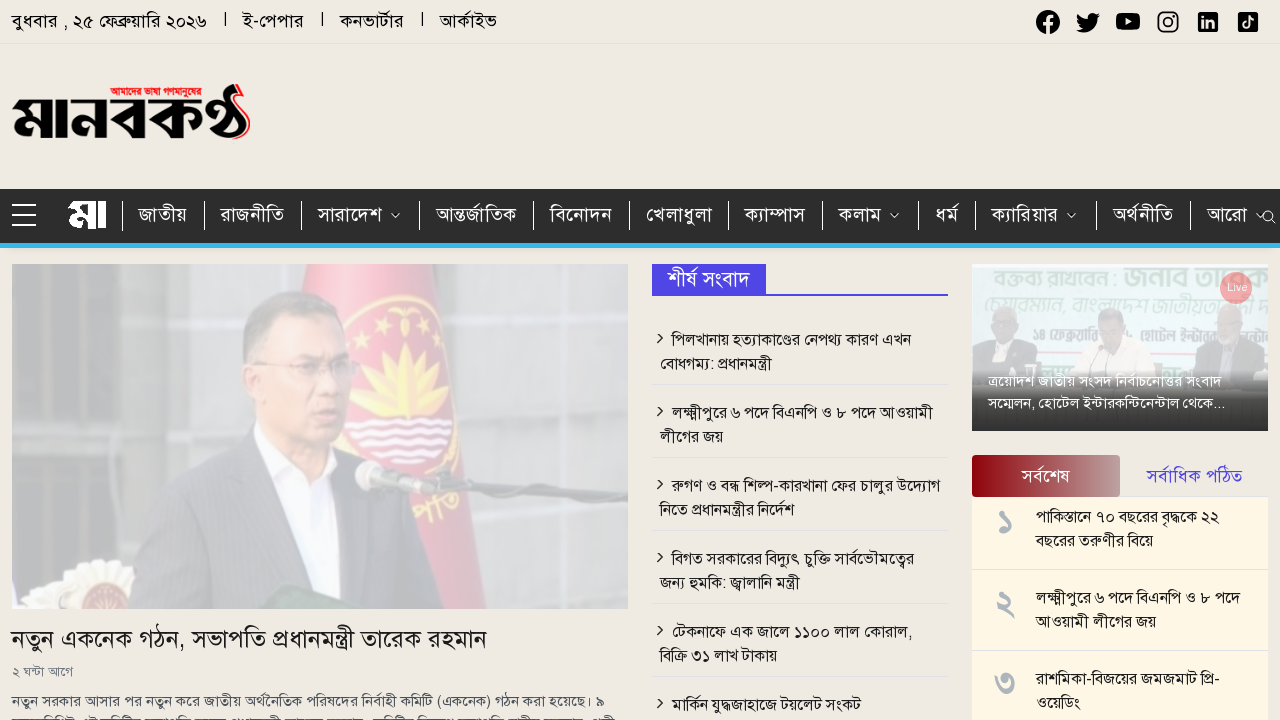

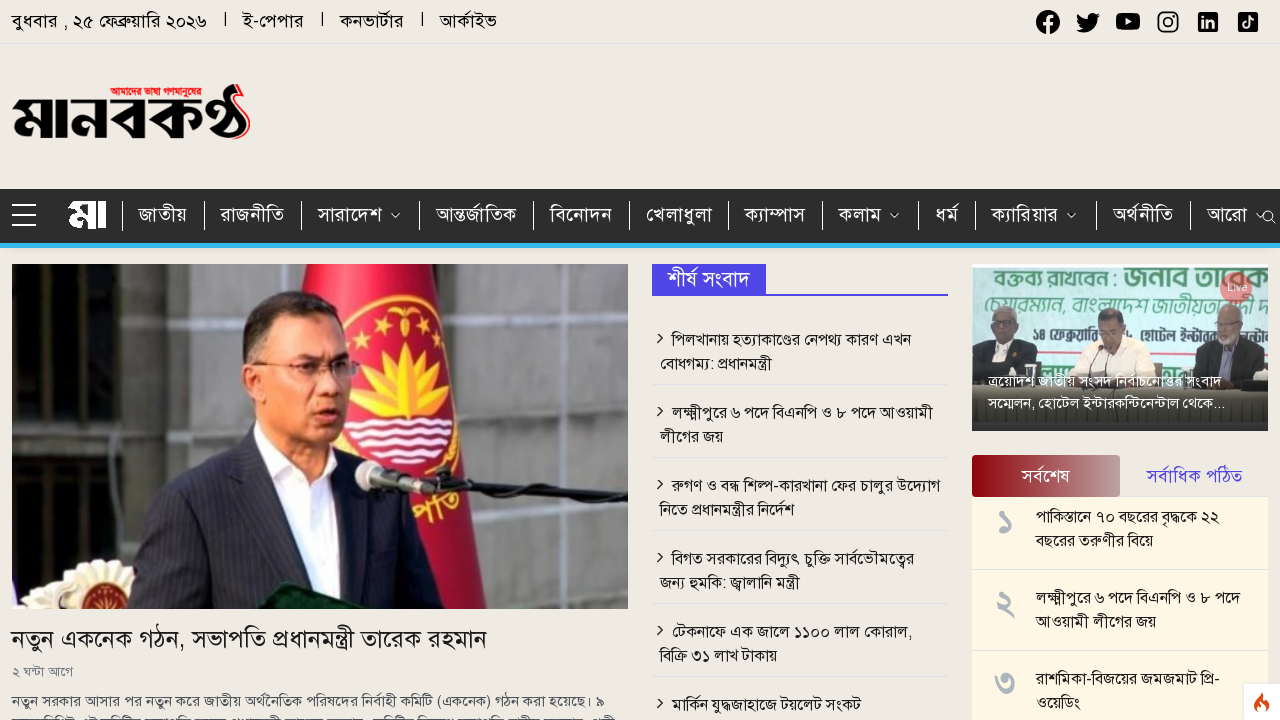